Clicks on the monitors category and verifies that exactly 2 monitor products are displayed

Starting URL: https://demoblaze.com/

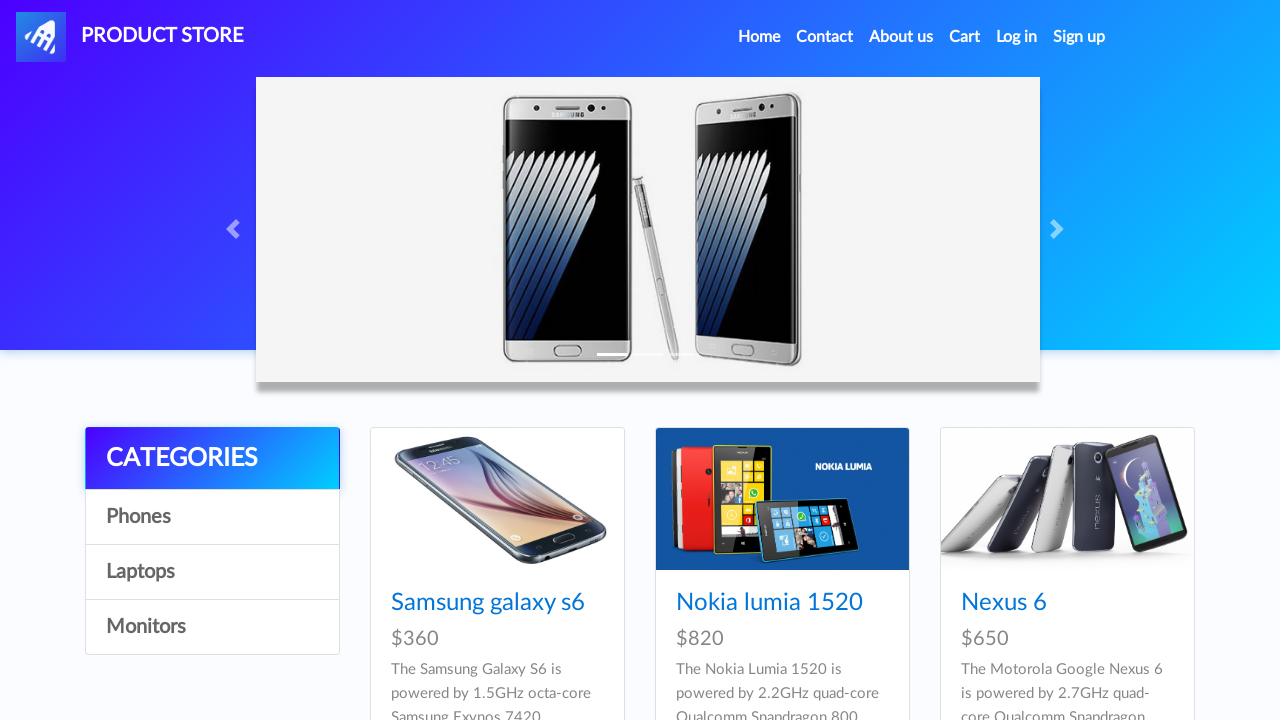

Clicked on monitors category link at (212, 627) on [onclick="byCat('monitor')"]
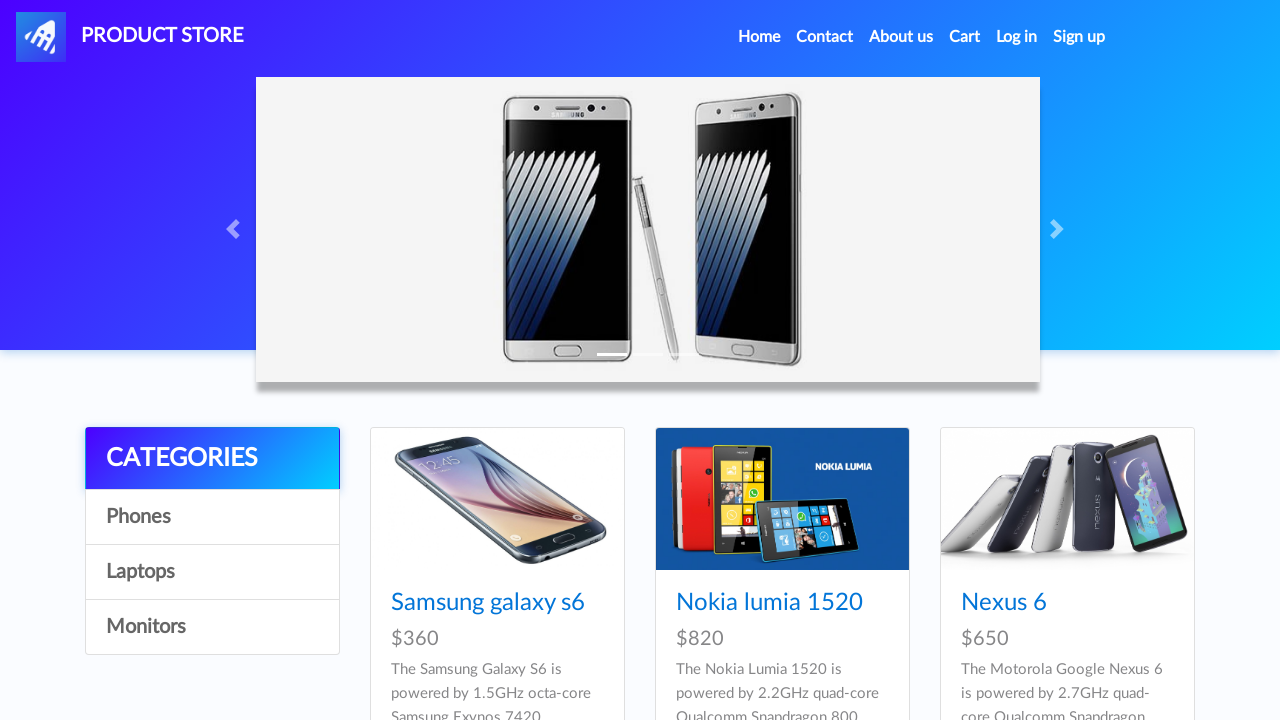

Waited 2 seconds for products to load
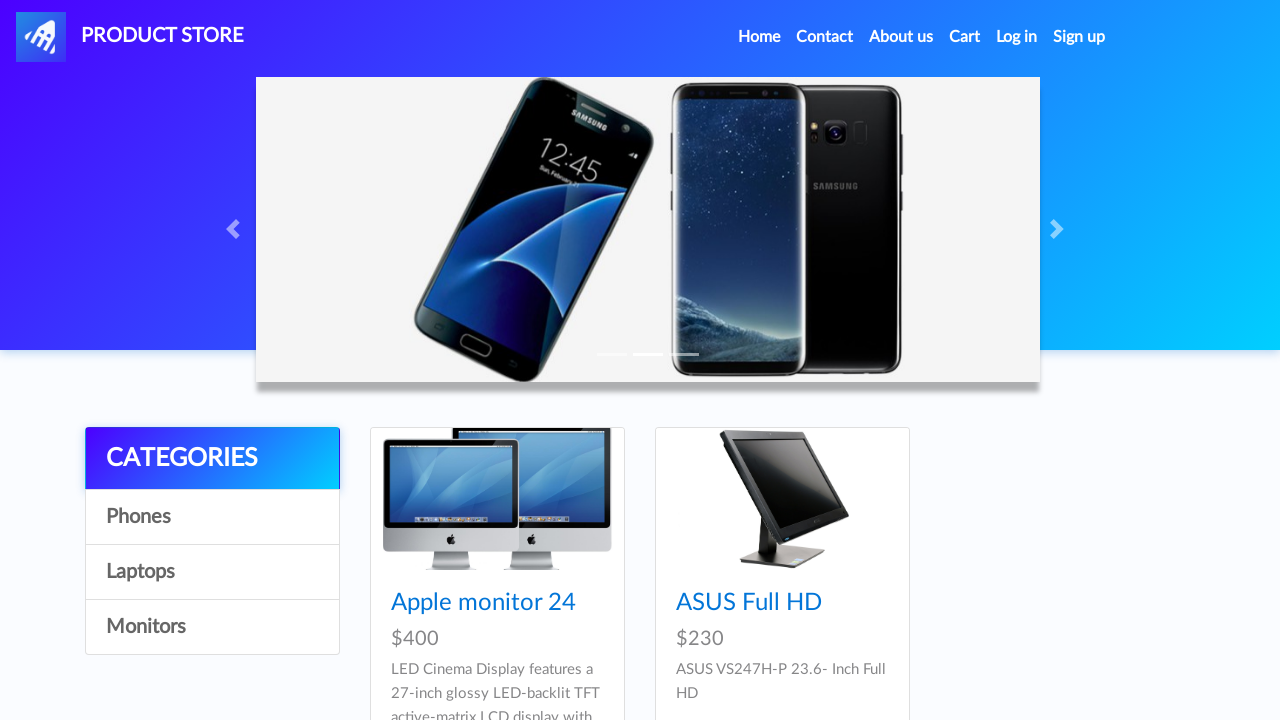

Retrieved all monitor product cards
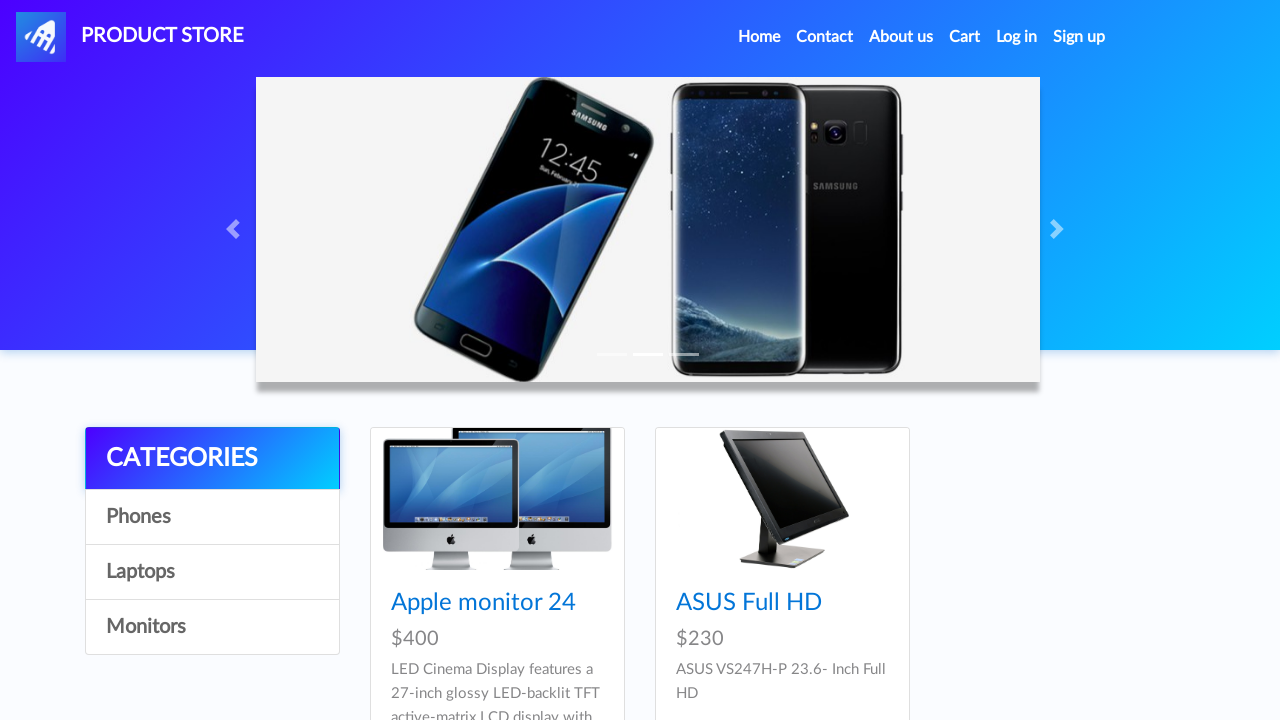

Verified exactly 2 monitor products are displayed
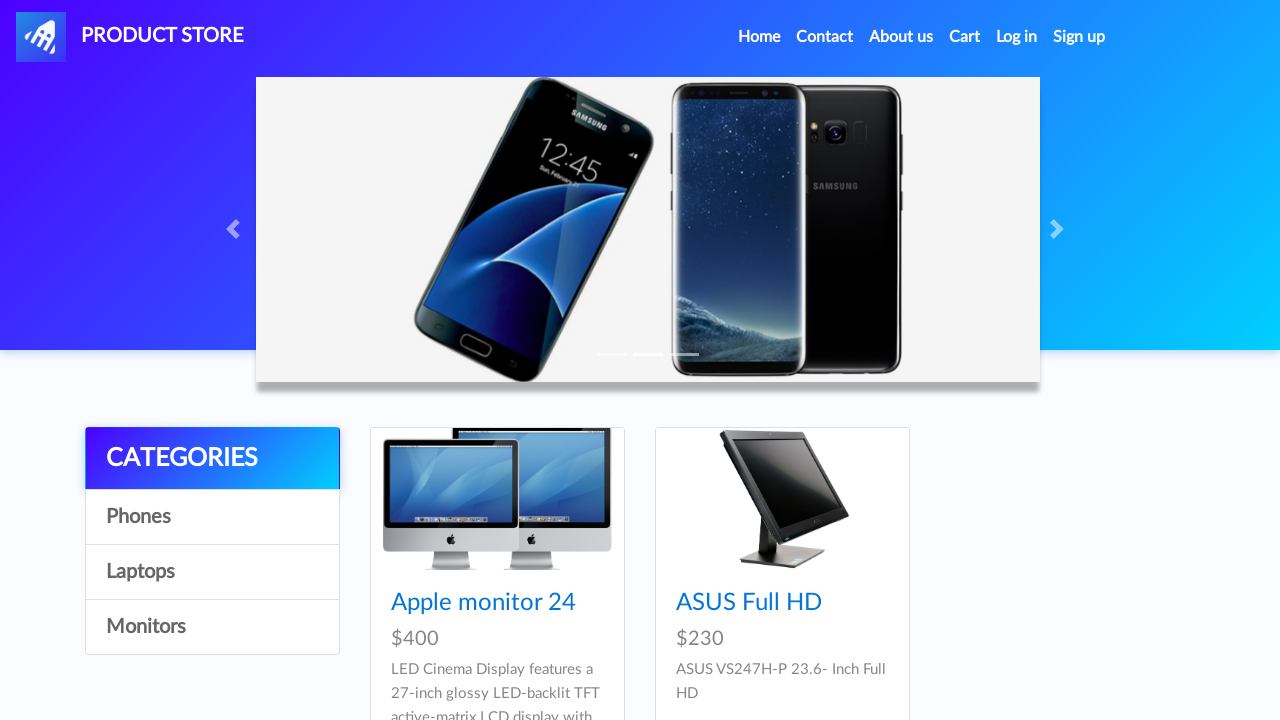

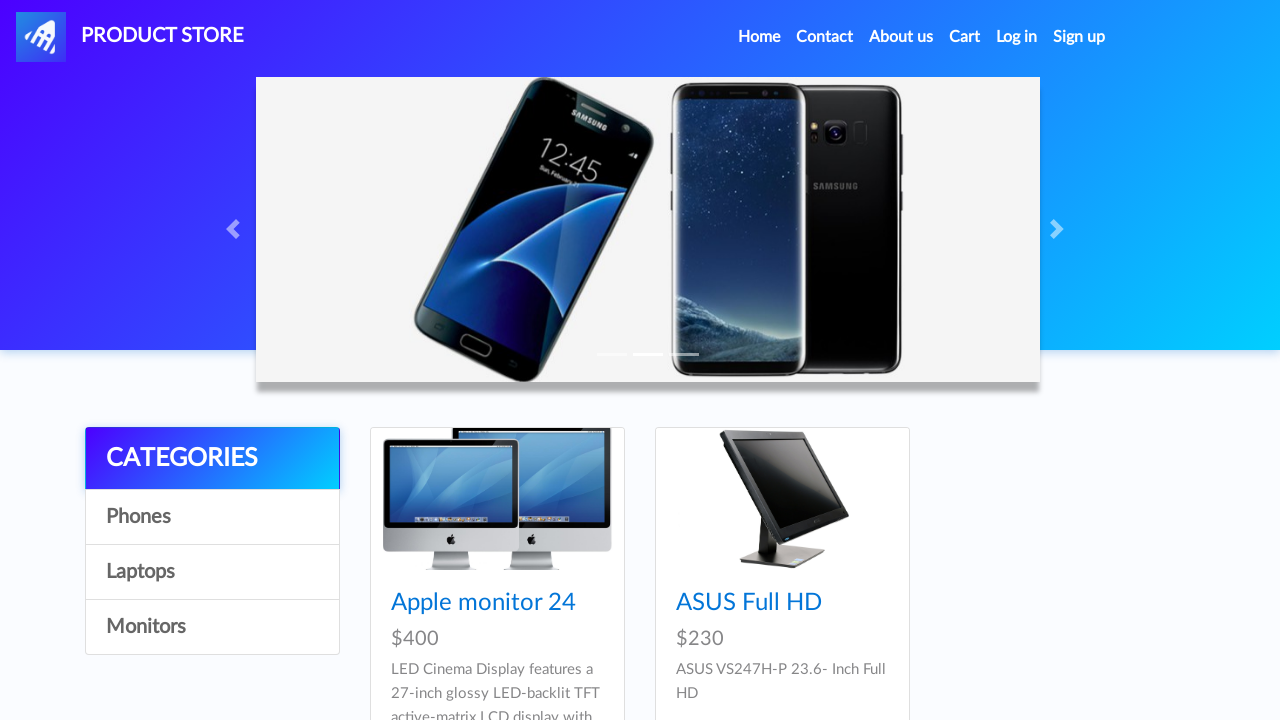